Tests hover functionality by hovering over three images and verifying that user names and view profile links become visible for each

Starting URL: https://practice.cydeo.com/hovers

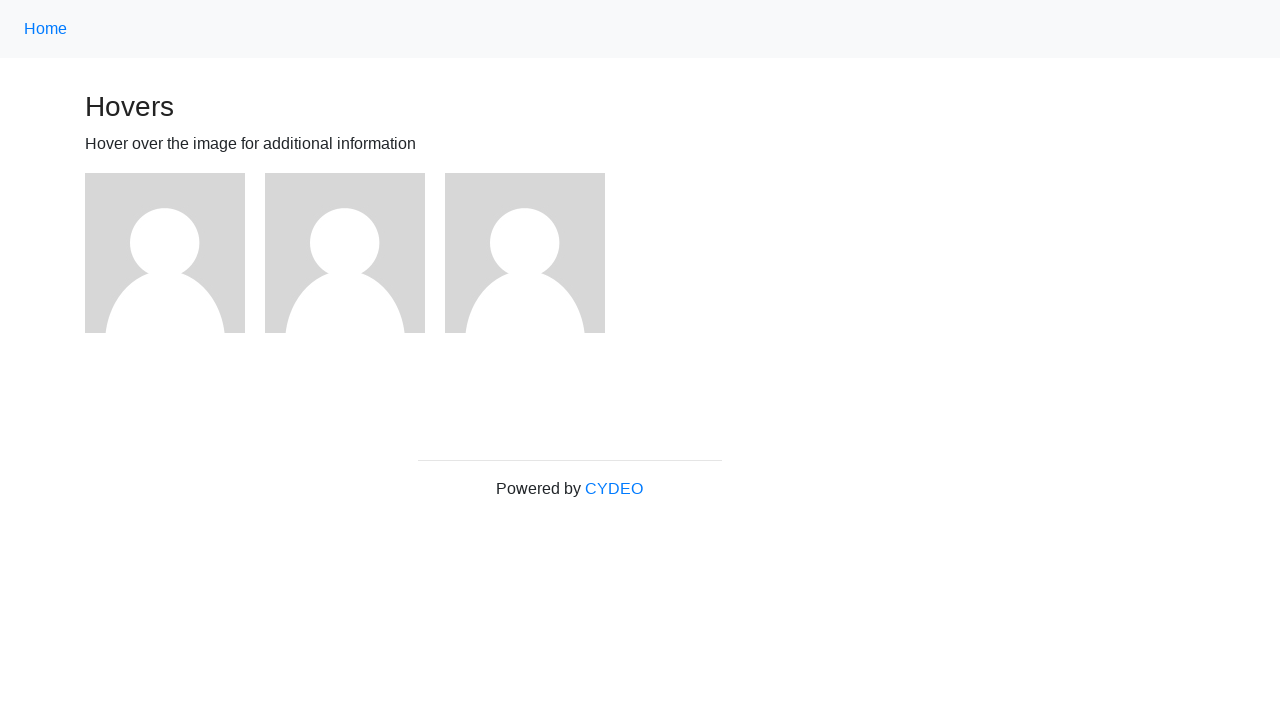

Hovered over first image at (175, 253) on .figure:first-of-type
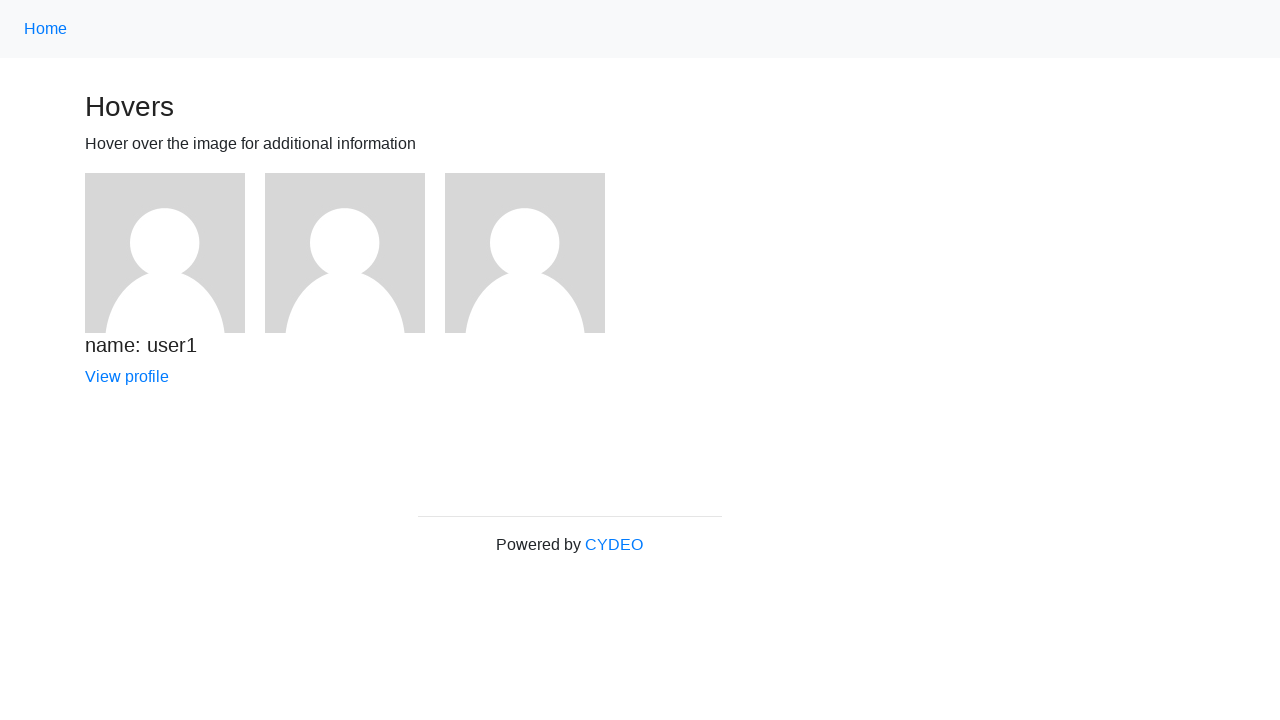

First user name became visible
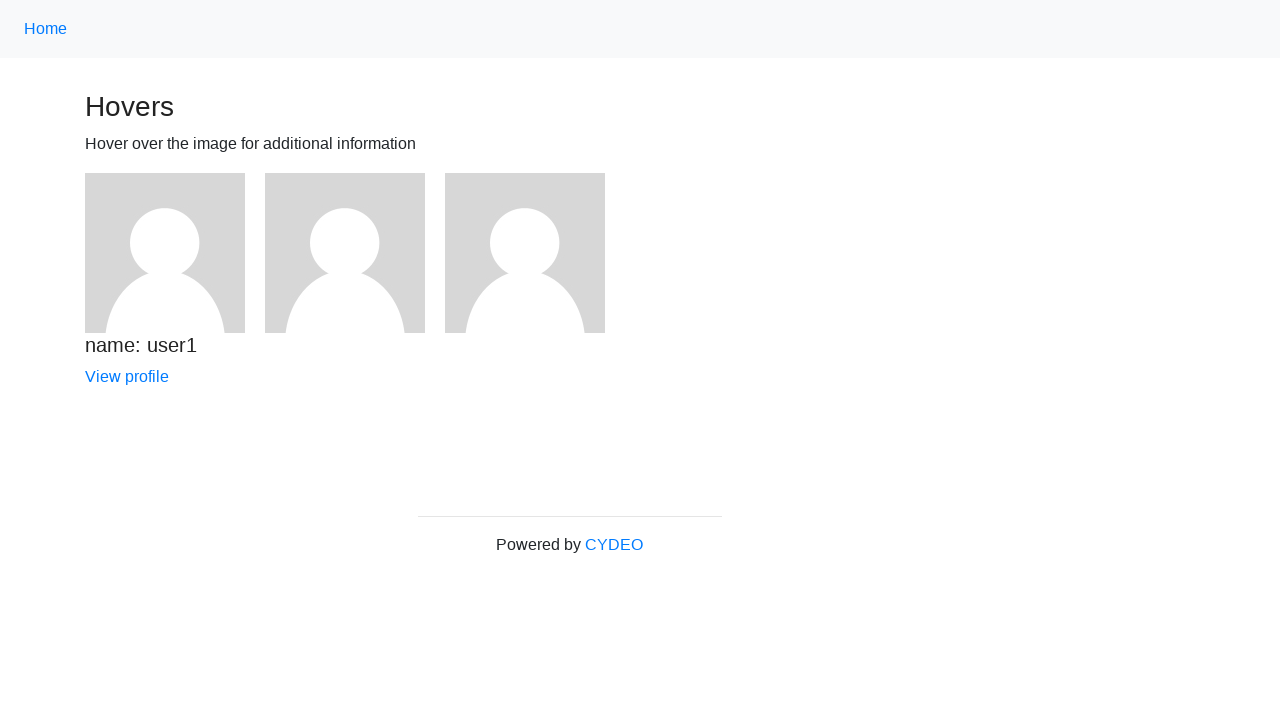

First user's view profile link became visible
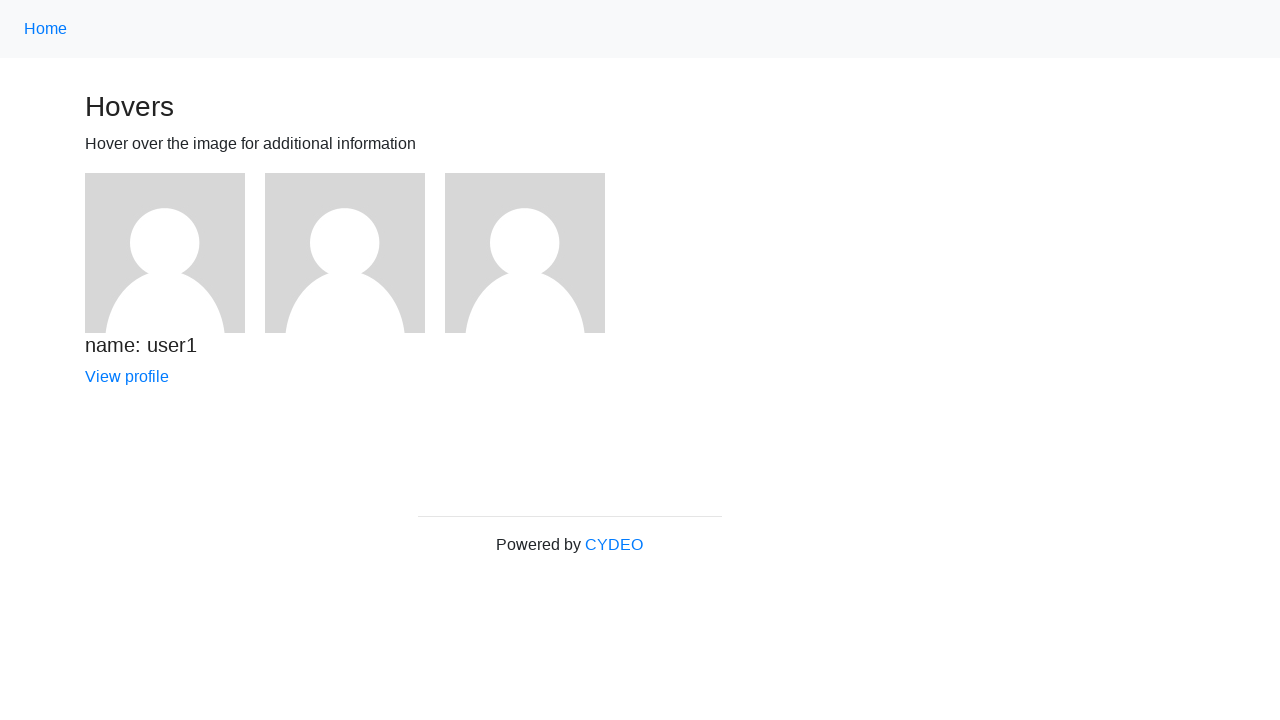

Hovered over second image at (355, 253) on .figure:nth-of-type(2)
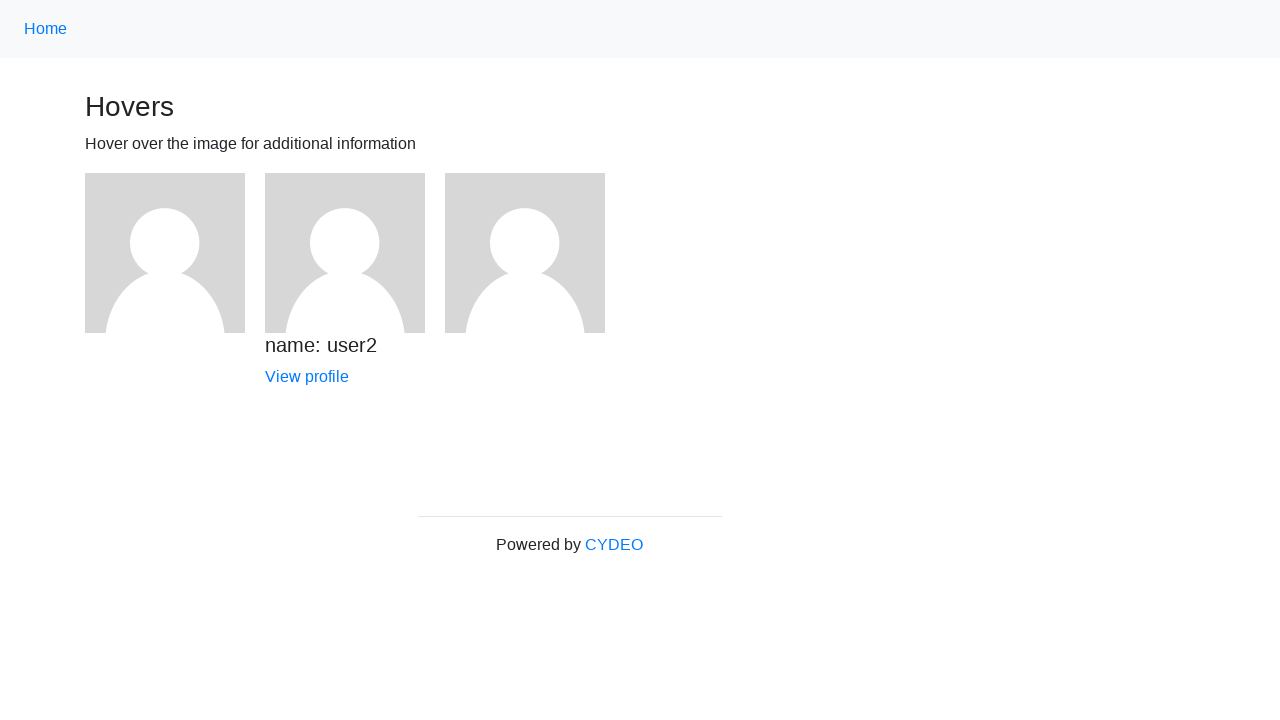

Second user name became visible
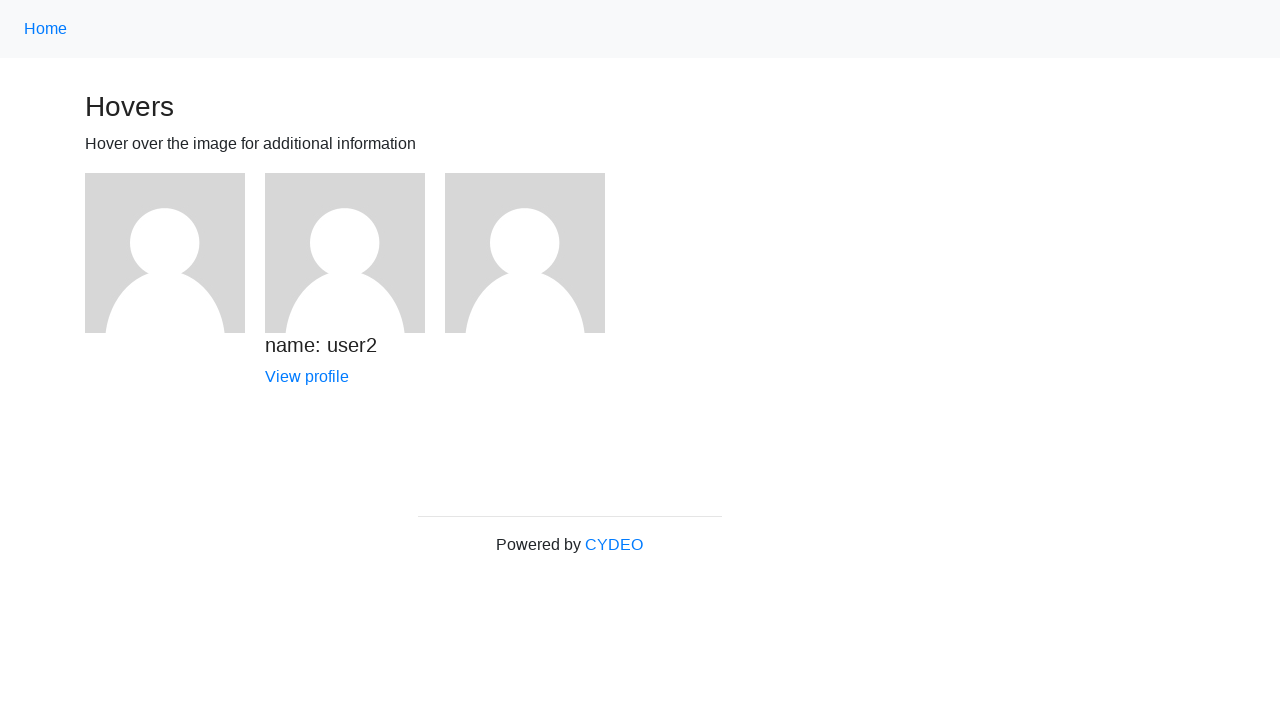

Second user's view profile link became visible
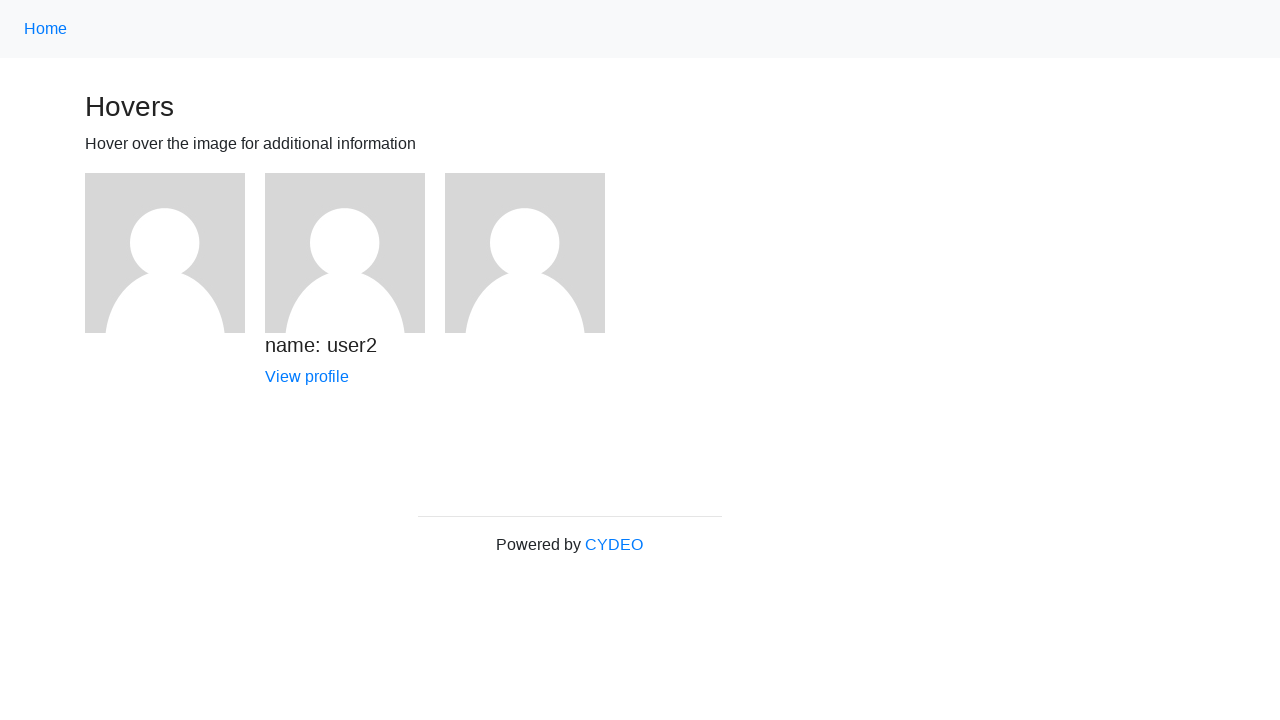

Hovered over third image at (535, 253) on .figure:nth-of-type(3)
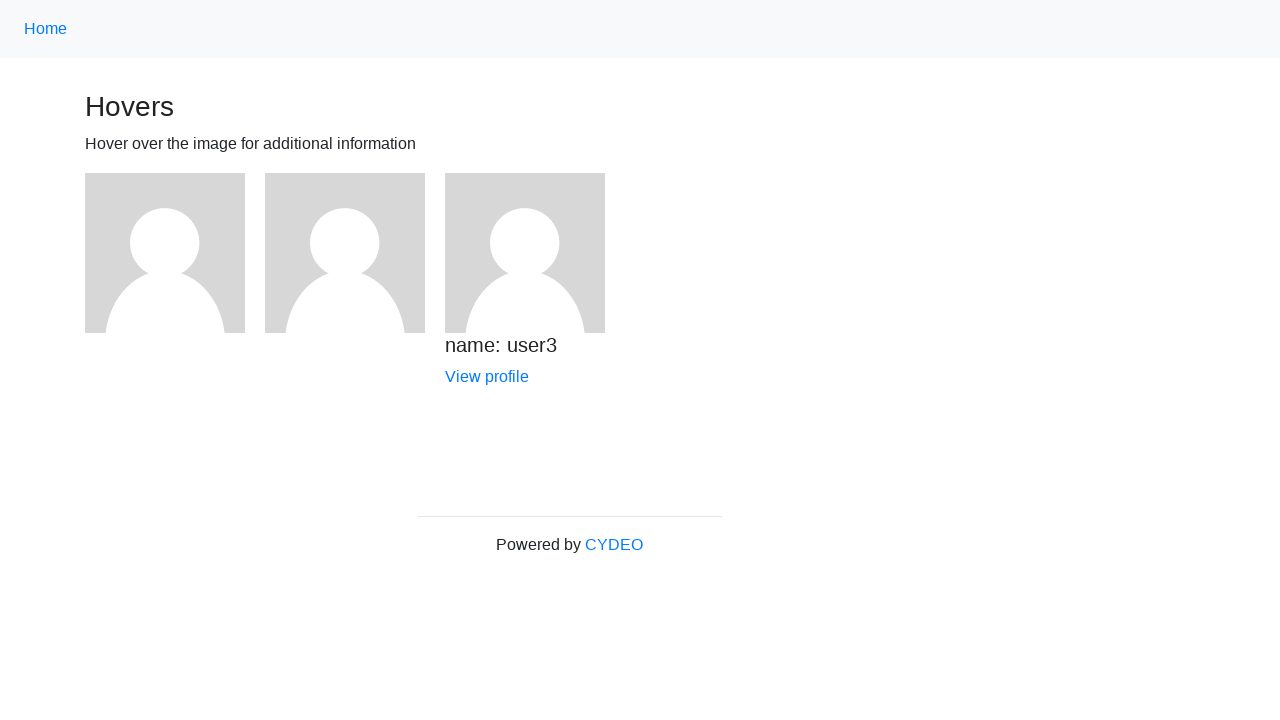

Third user name became visible
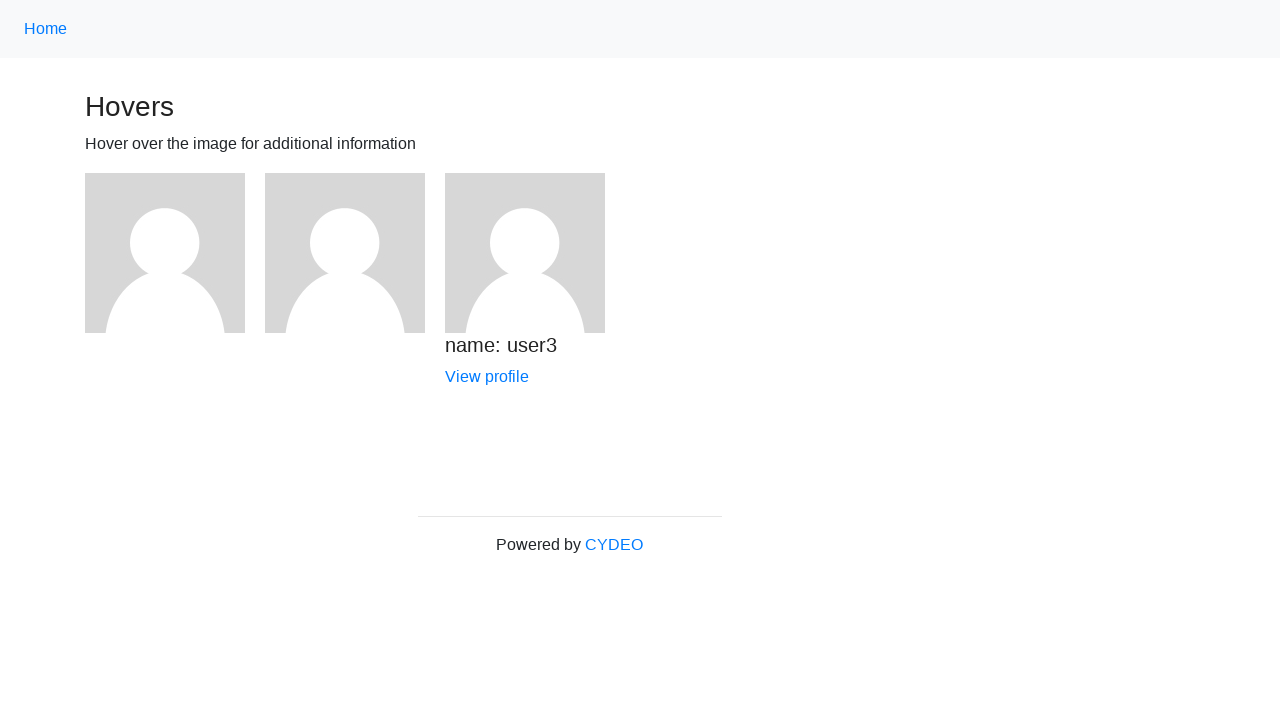

Third user's view profile link became visible
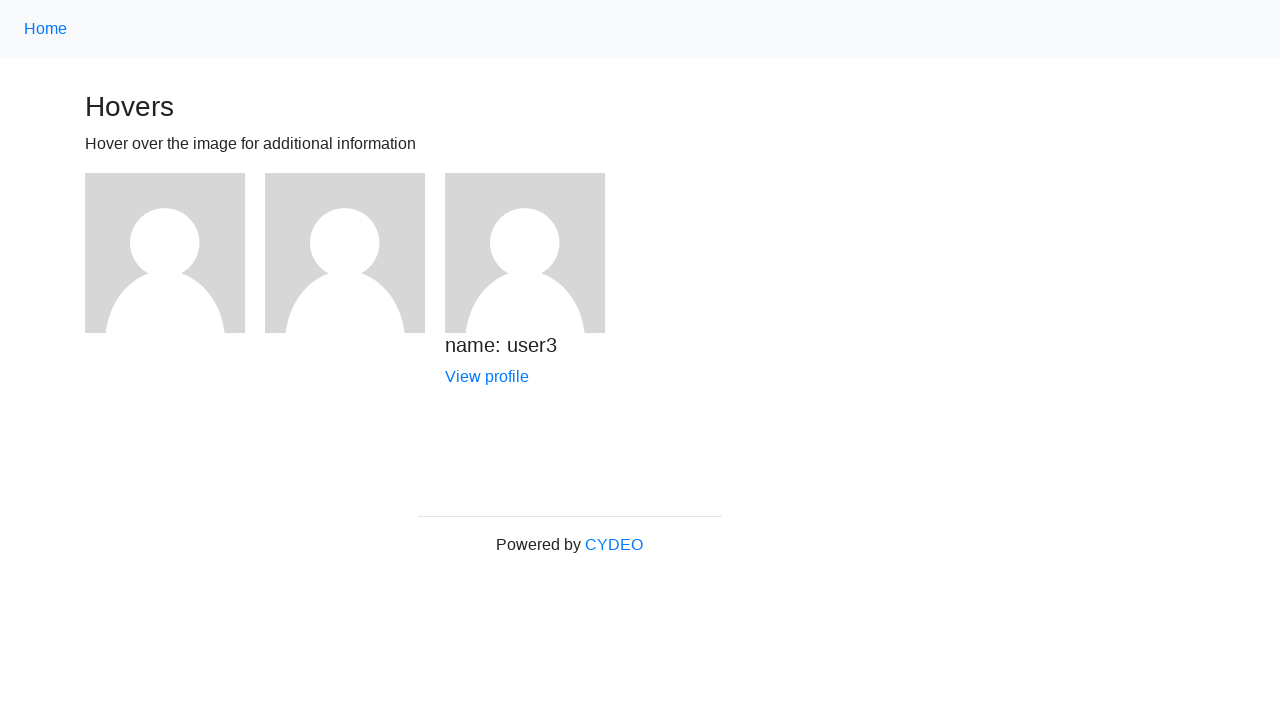

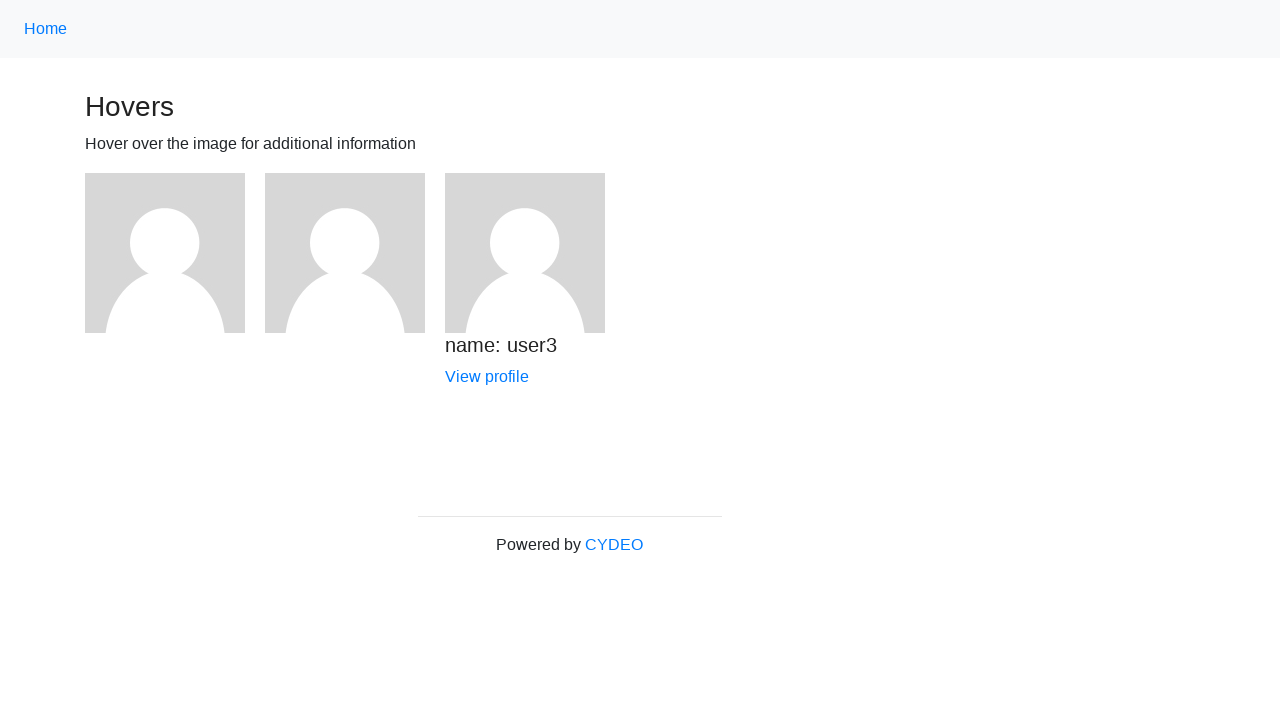